Tests clicking the login submit button on the Zerodha login page

Starting URL: https://kite.zerodha.com/

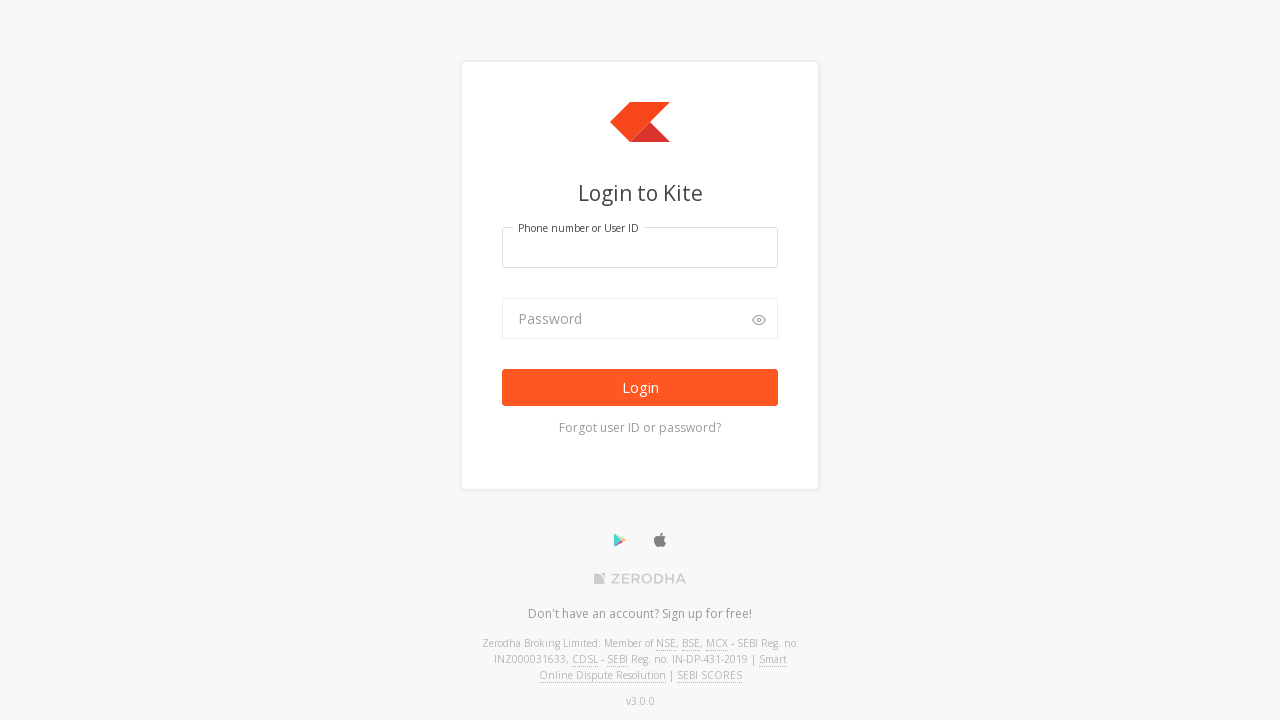

Clicked the login submit button on Zerodha login page at (640, 388) on button[type='submit']
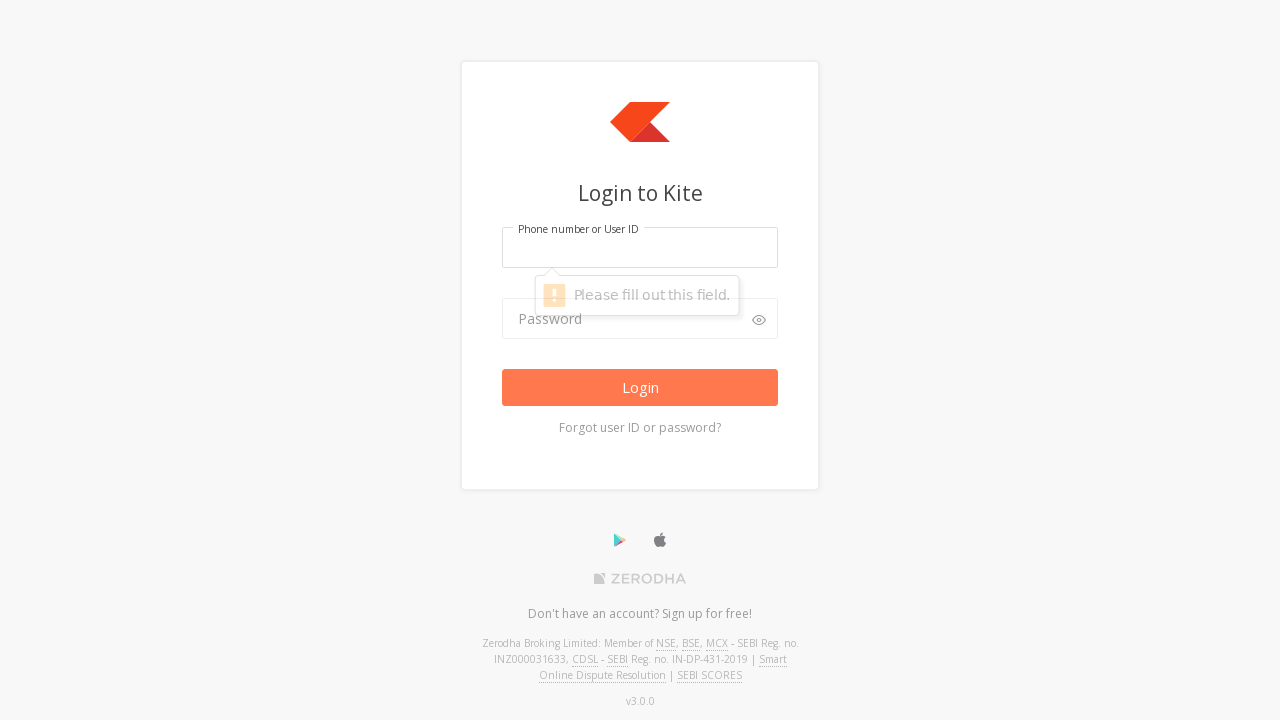

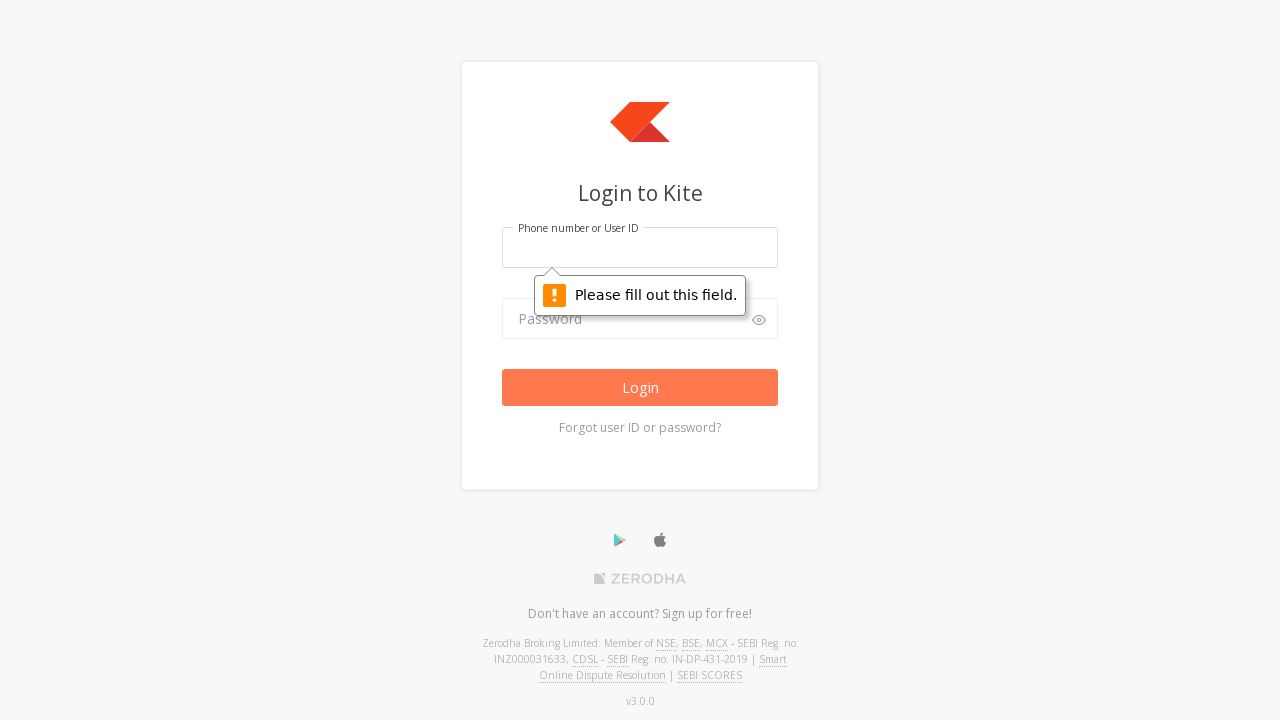